Navigates to AccuWeather weather forecast page for Waves, NC and scrolls down to view content

Starting URL: https://www.accuweather.com/en/us/waves/27982/weather-forecast/2114998

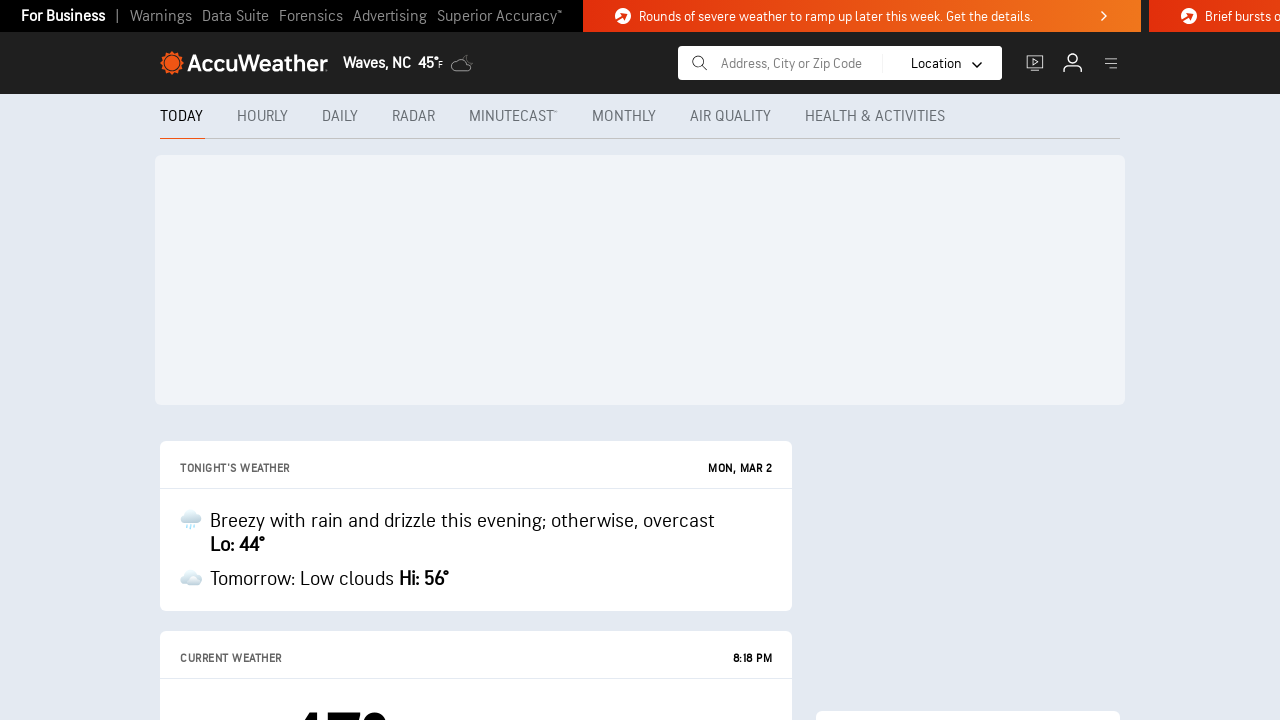

Retrieved page title
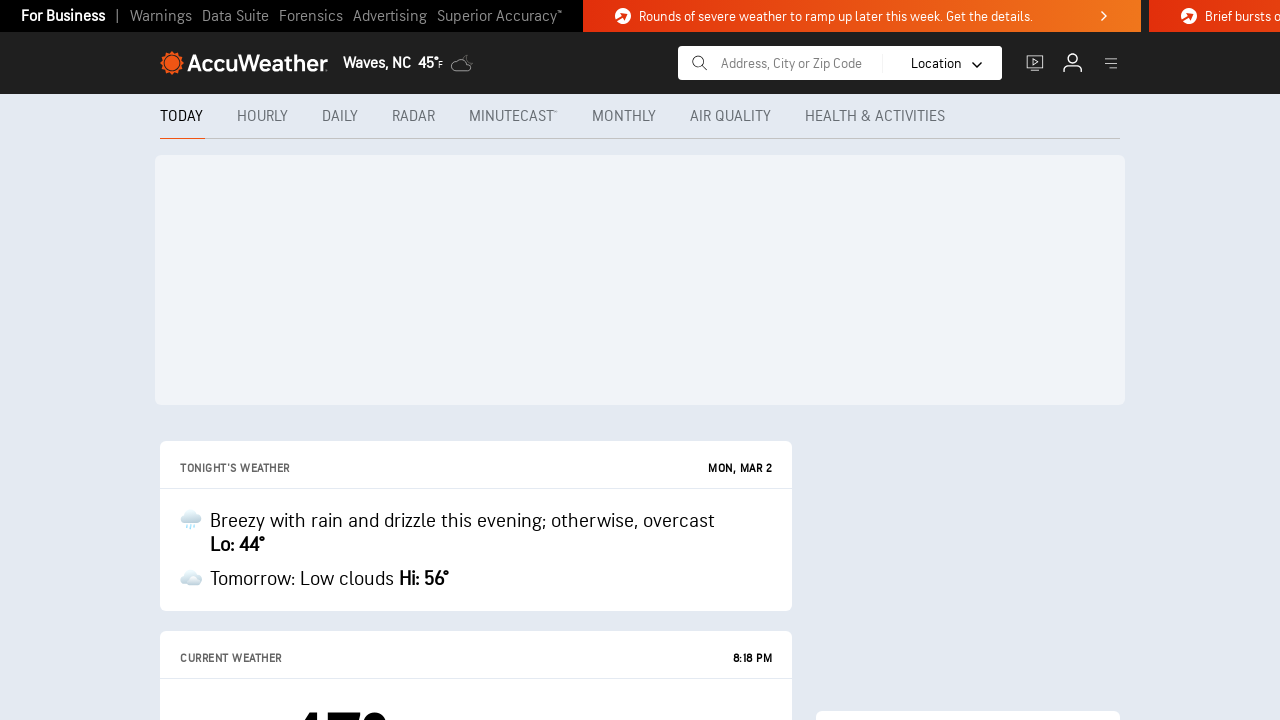

Scrolled down 300 pixels to view more weather forecast content
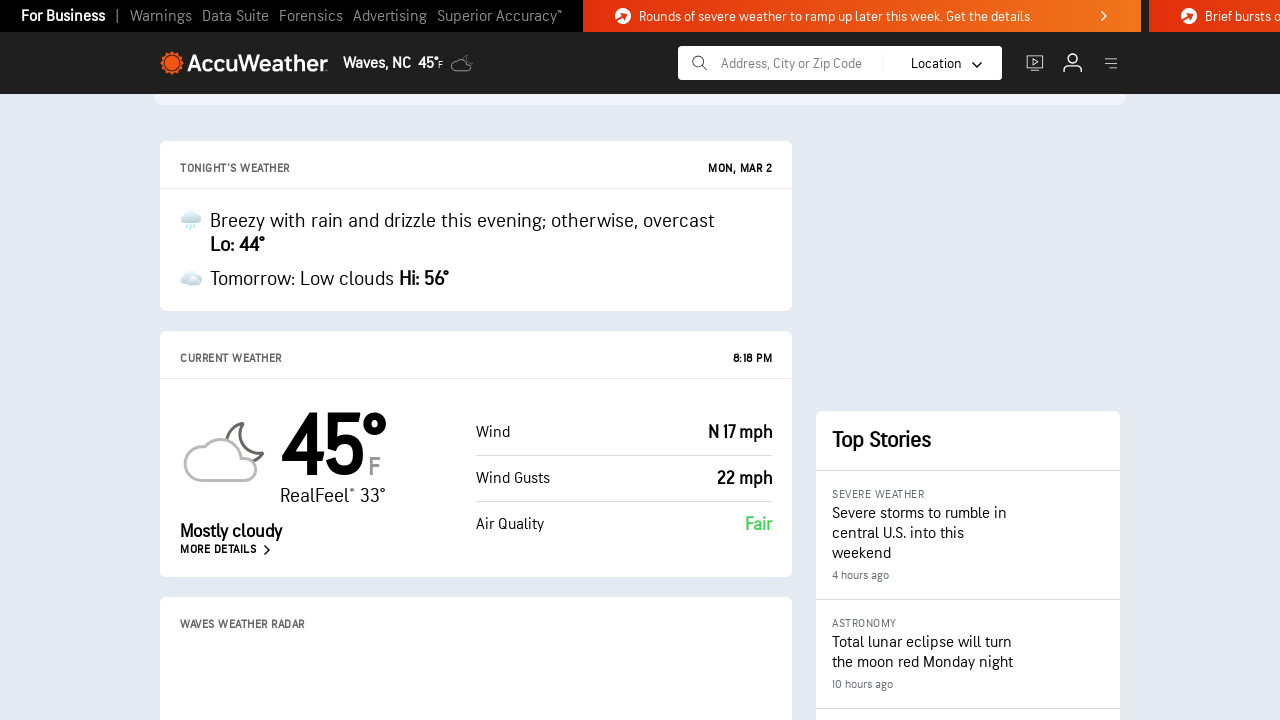

Waited 5 seconds for content to load
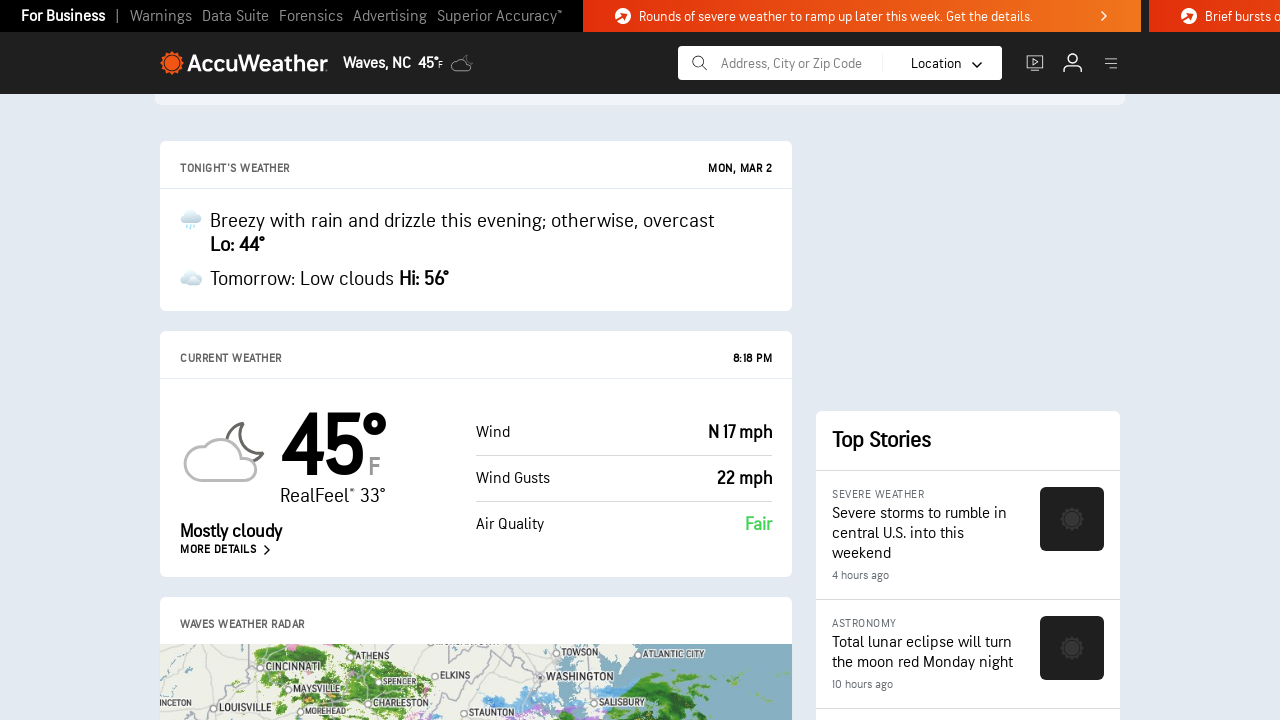

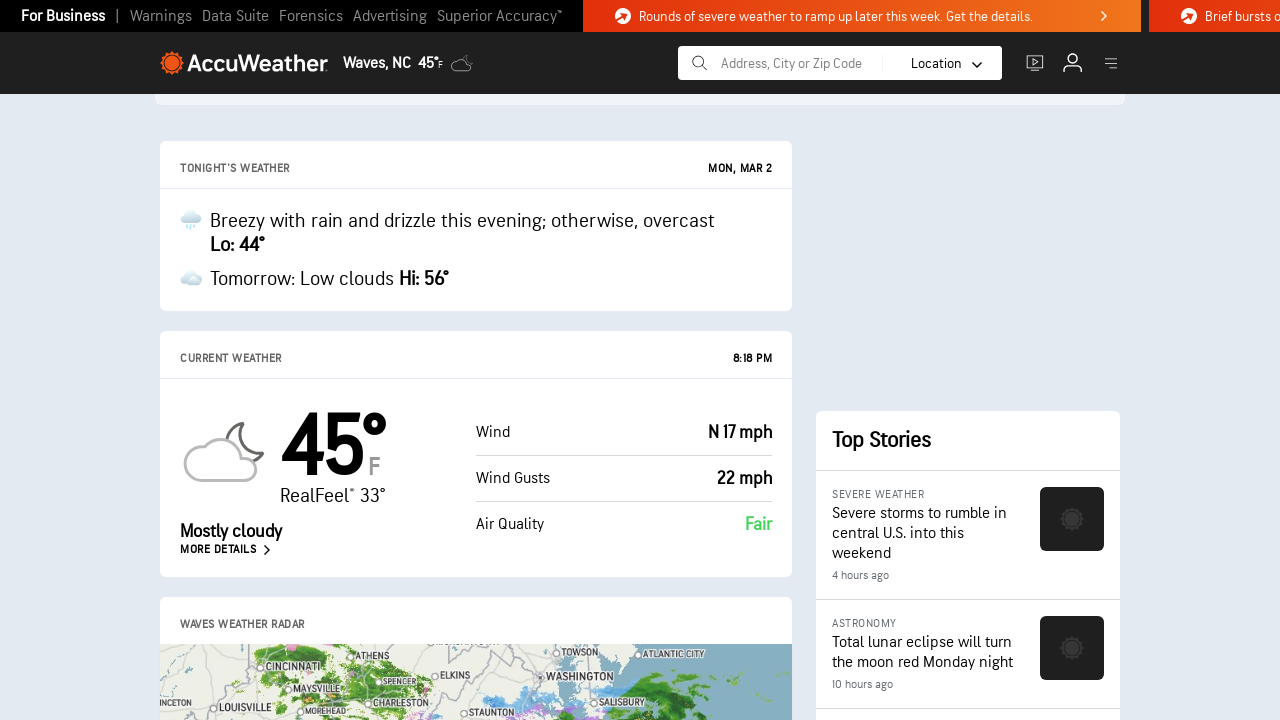